Tests navigation from Selenium homepage to the WebDriver documentation page and verifies the page title

Starting URL: https://www.selenium.dev/

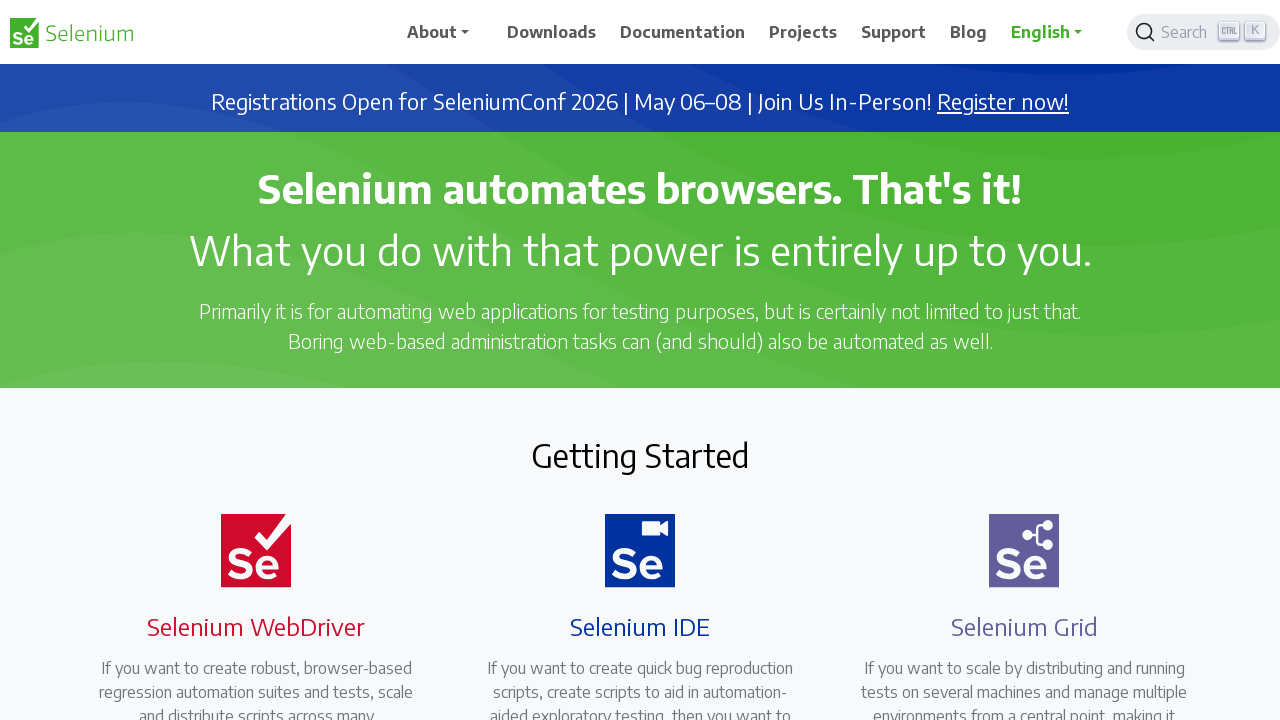

Clicked on the WebDriver documentation link at (244, 360) on a[href='/documentation/webdriver/']
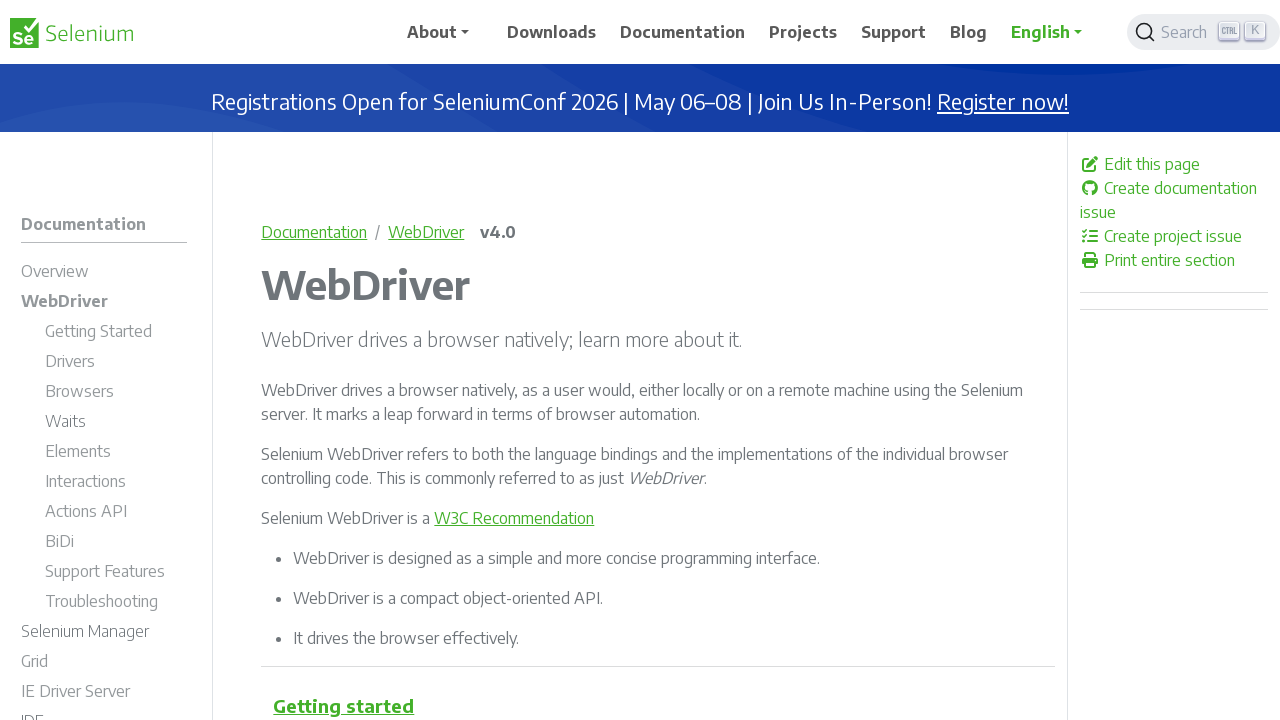

WebDriver page loaded with domcontentloaded state
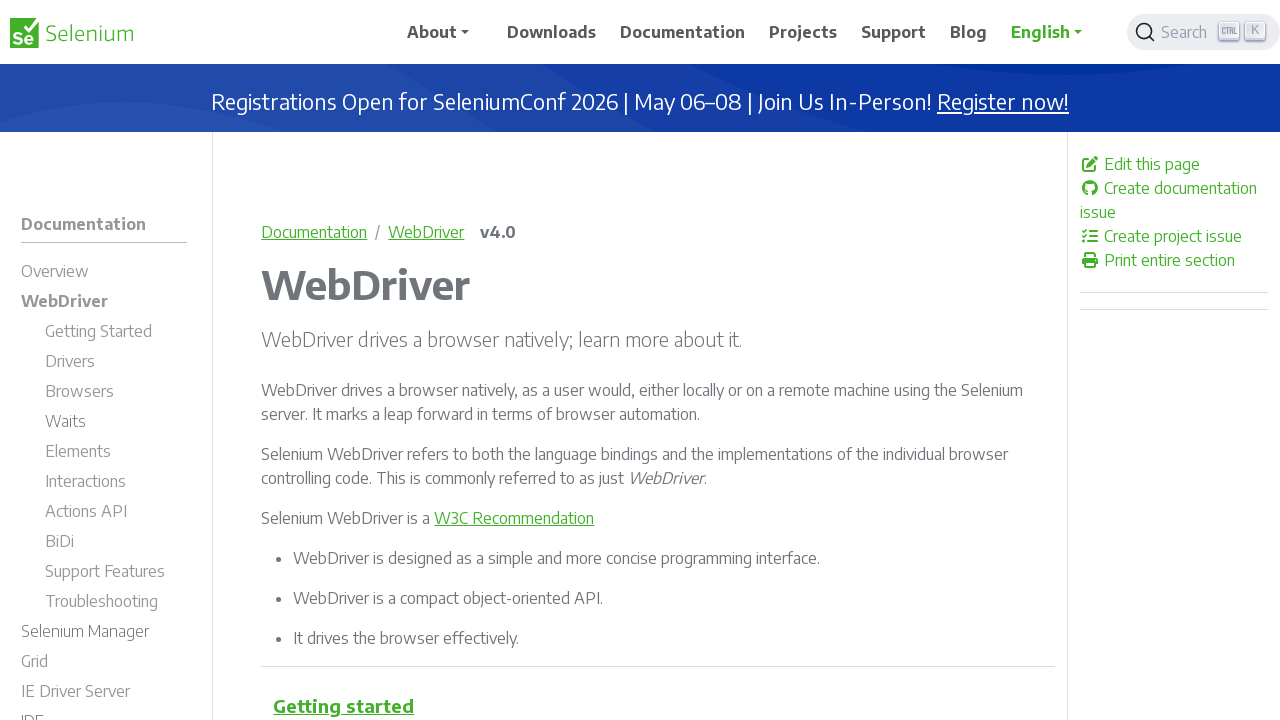

Verified page title is 'WebDriver | Selenium'
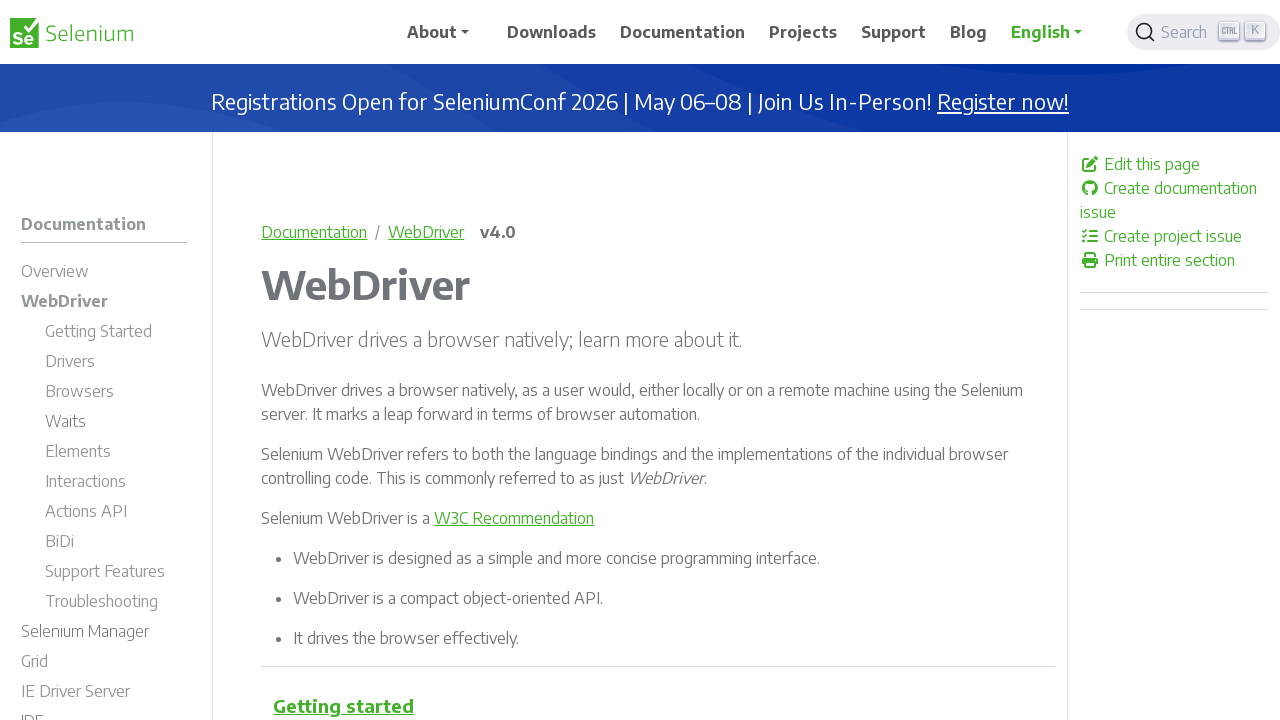

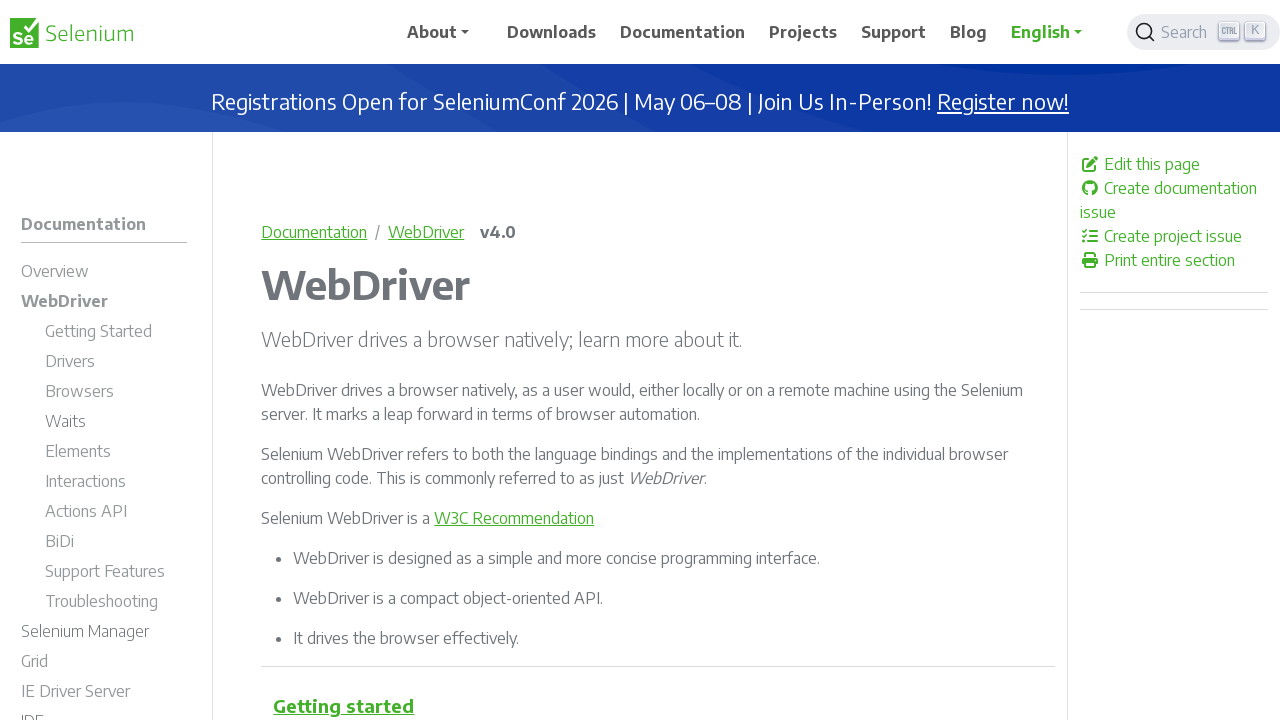